Tests touch-enabled drag by offset by swiping an element 100 pixels right and 50 pixels down

Starting URL: https://jqueryui.com/resources/demos/draggable/default.html

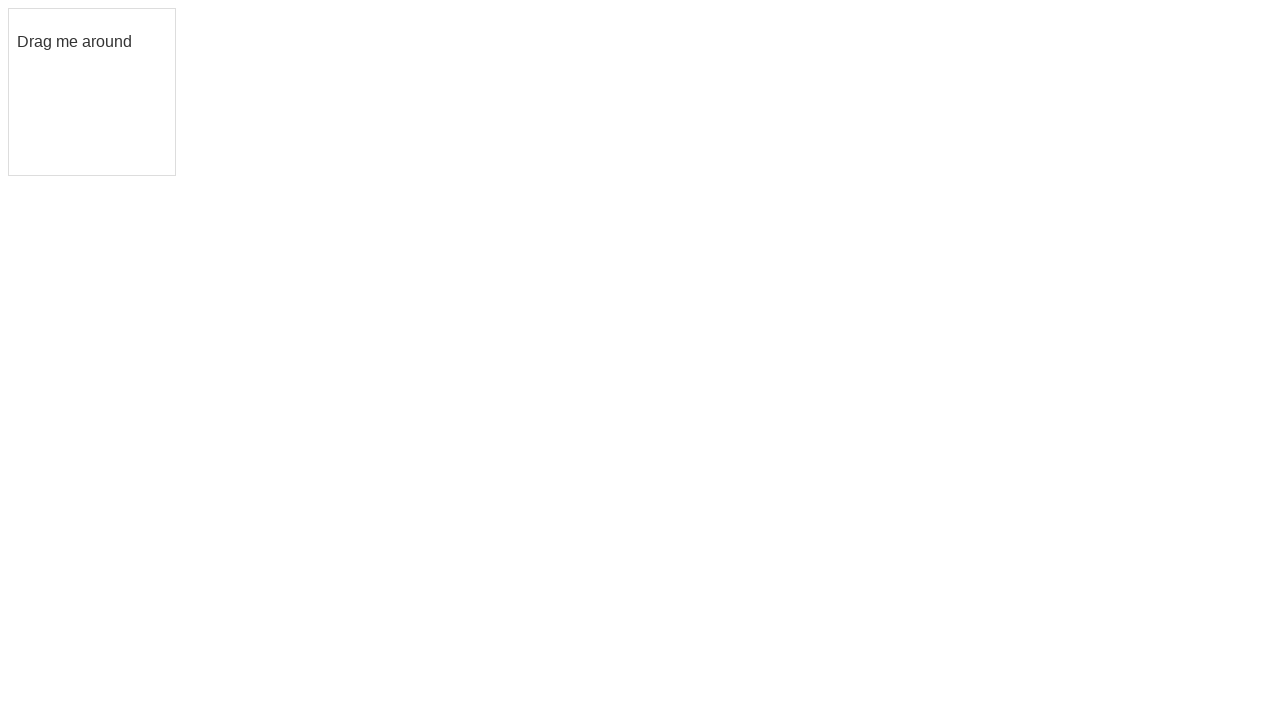

Located the draggable element
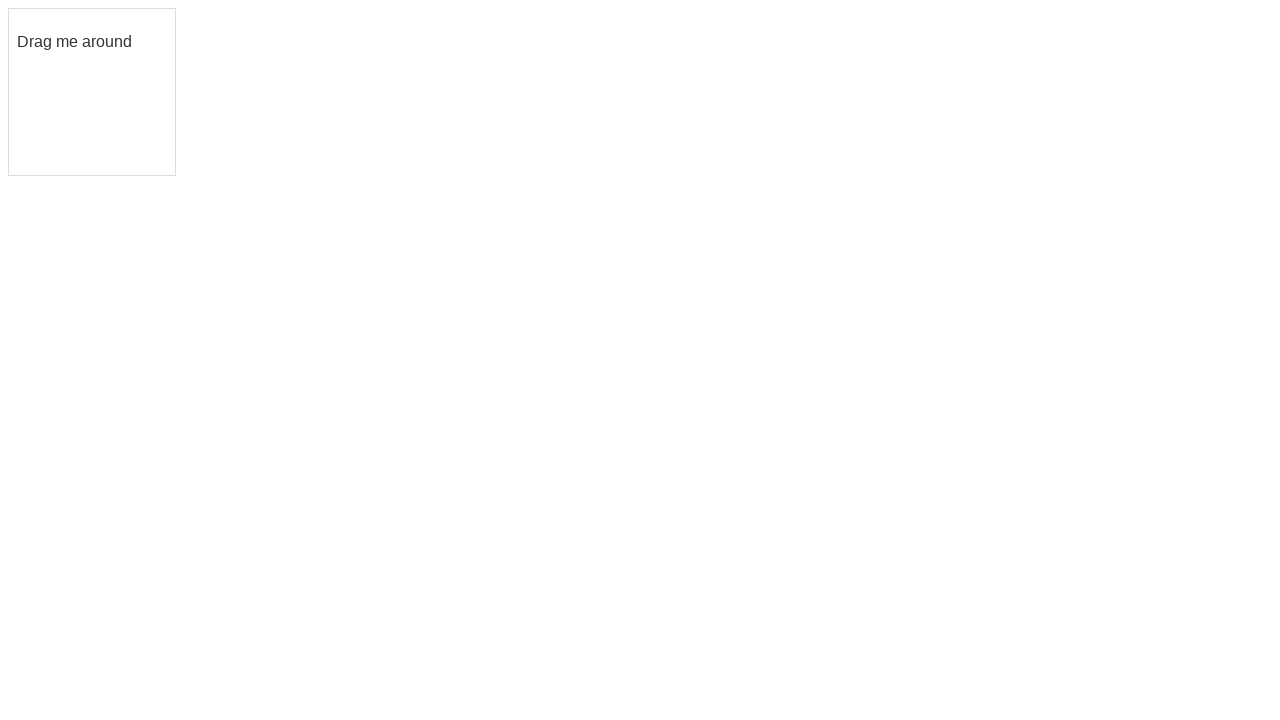

Retrieved bounding box of draggable element
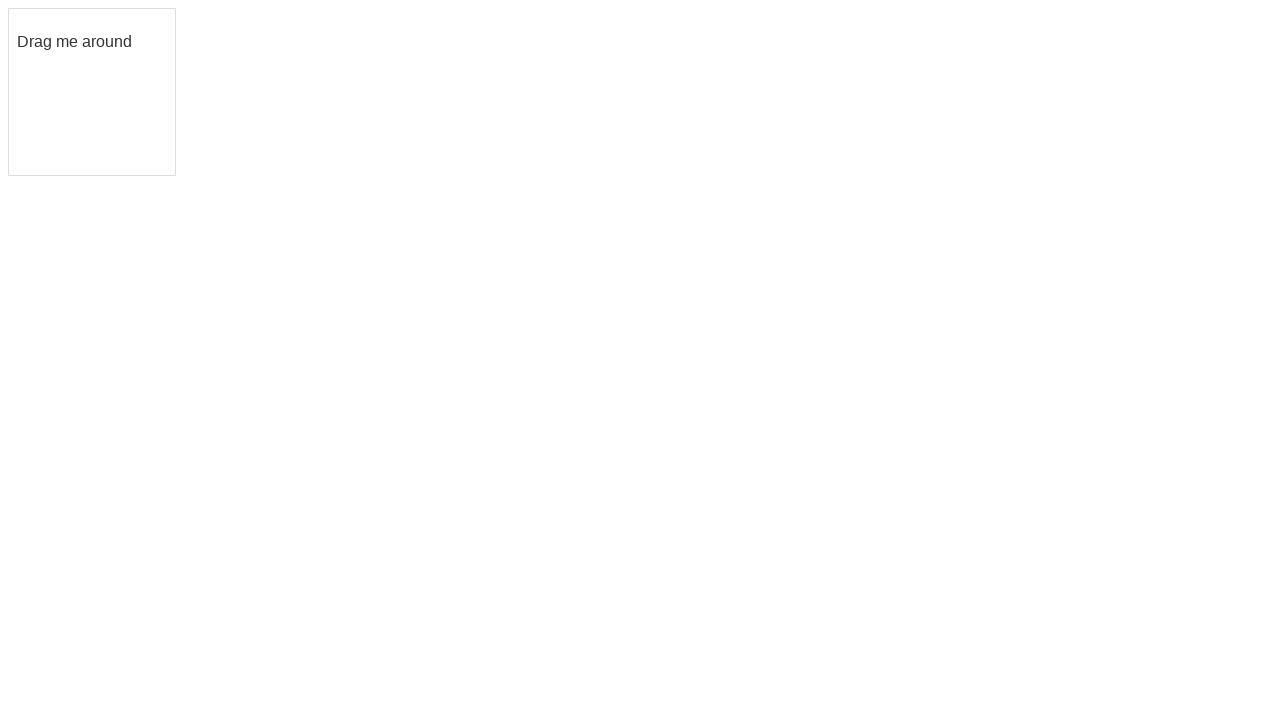

Moved mouse to center of draggable element at (92, 92)
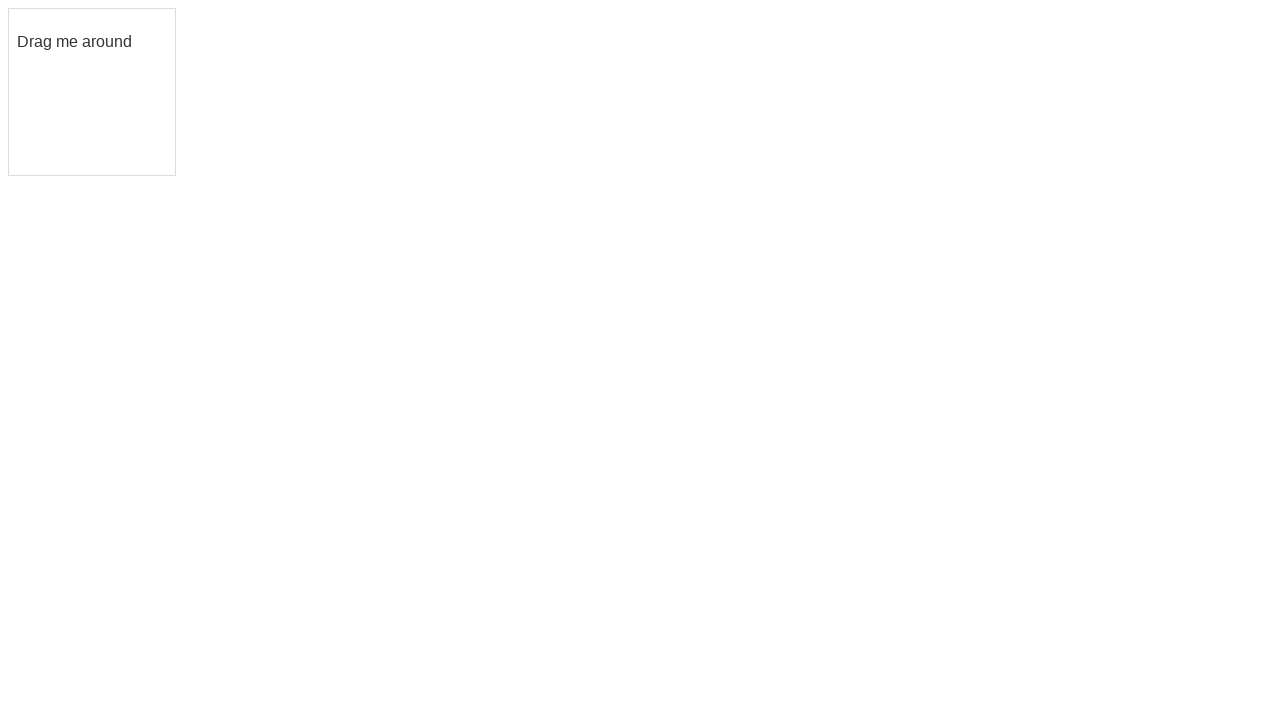

Pressed mouse button down on draggable element at (92, 92)
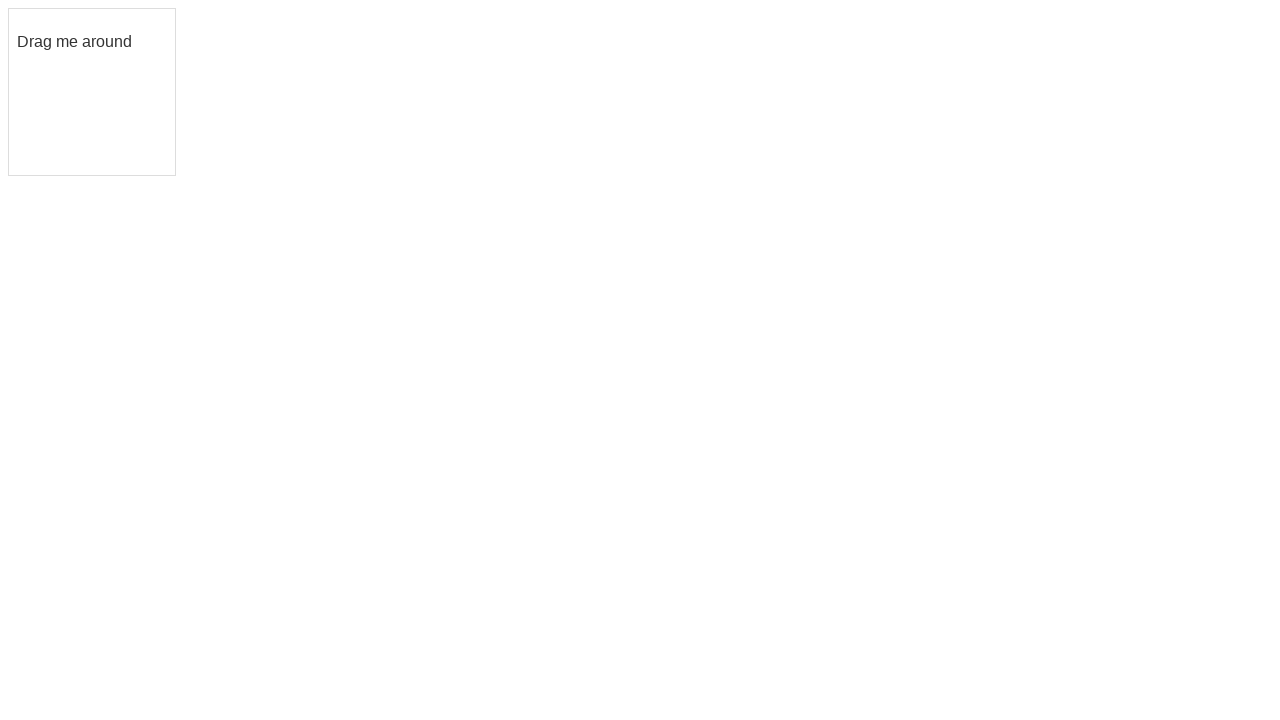

Dragged element 100 pixels right and 50 pixels down at (192, 142)
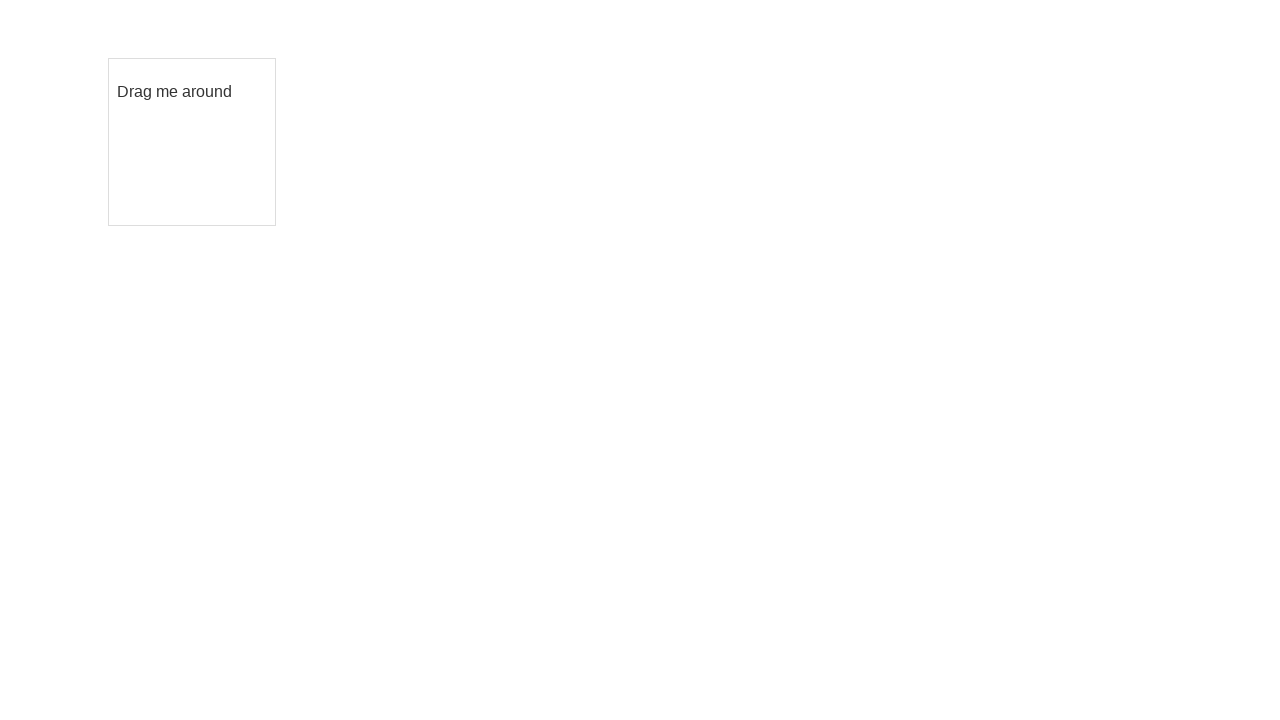

Released mouse button to complete drag operation at (192, 142)
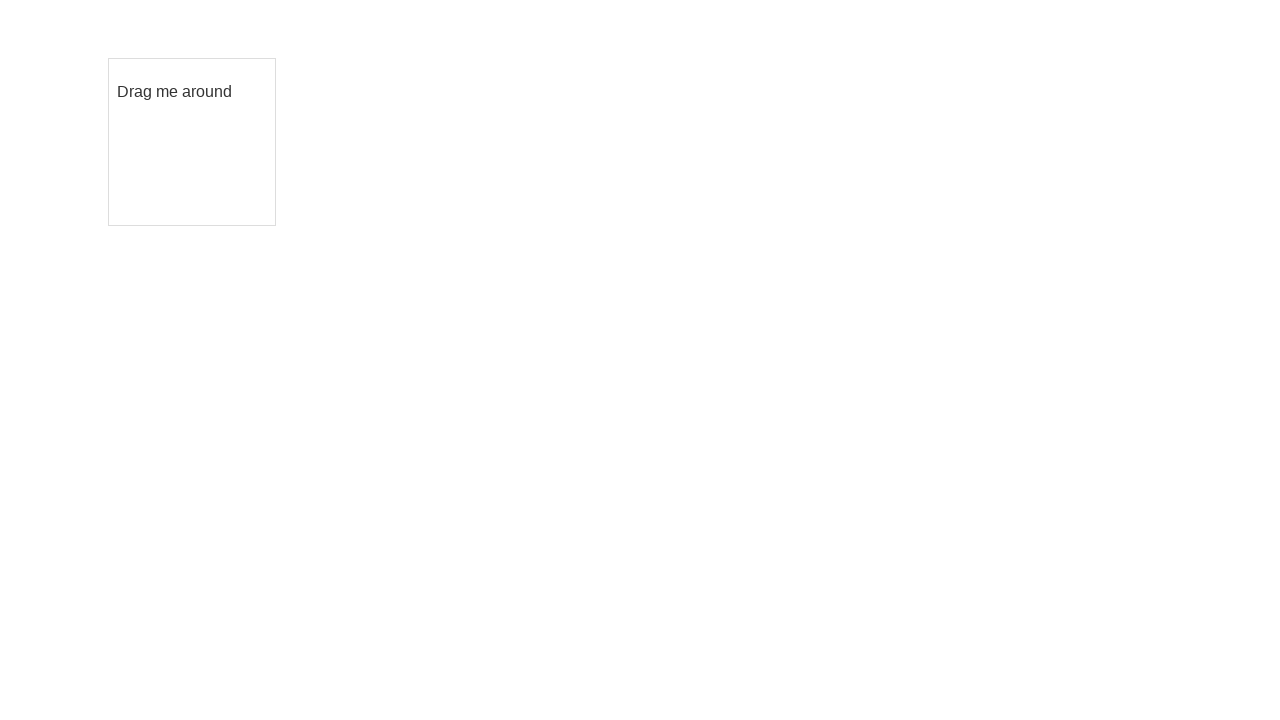

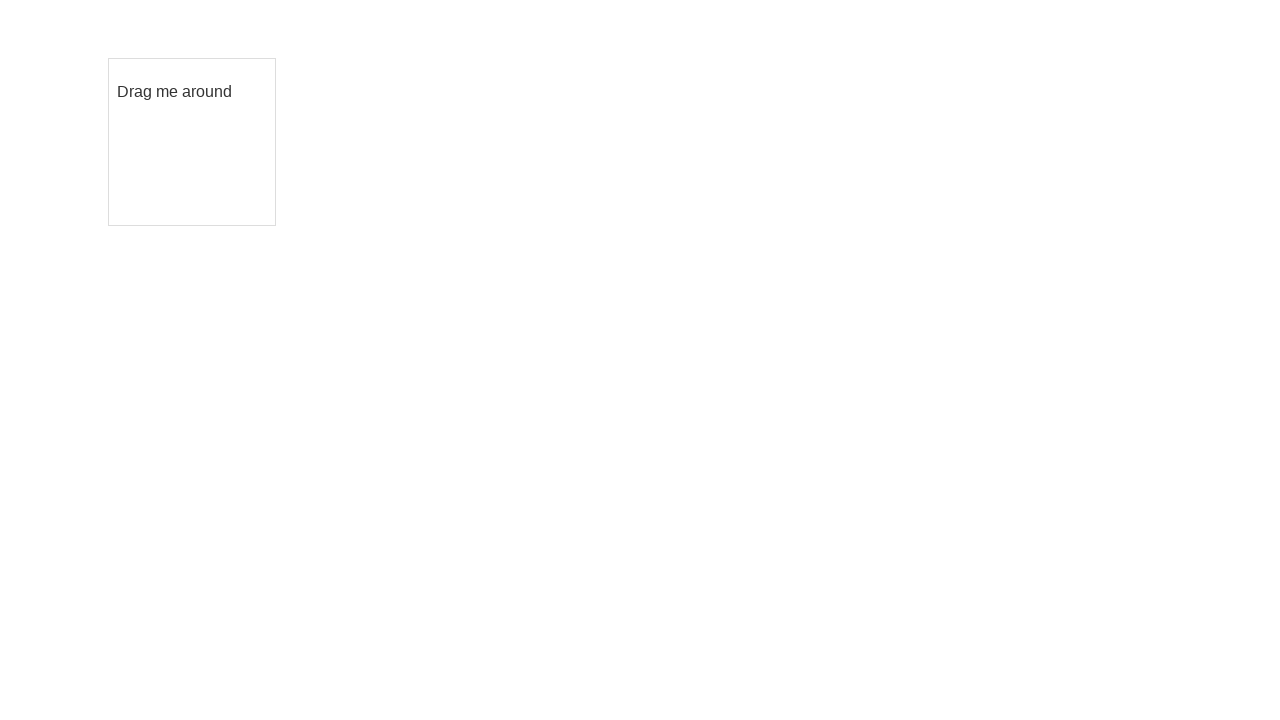